Tests slider functionality by dragging a slider handle horizontally using drag and drop action

Starting URL: https://omayo.blogspot.com/p/page3.html

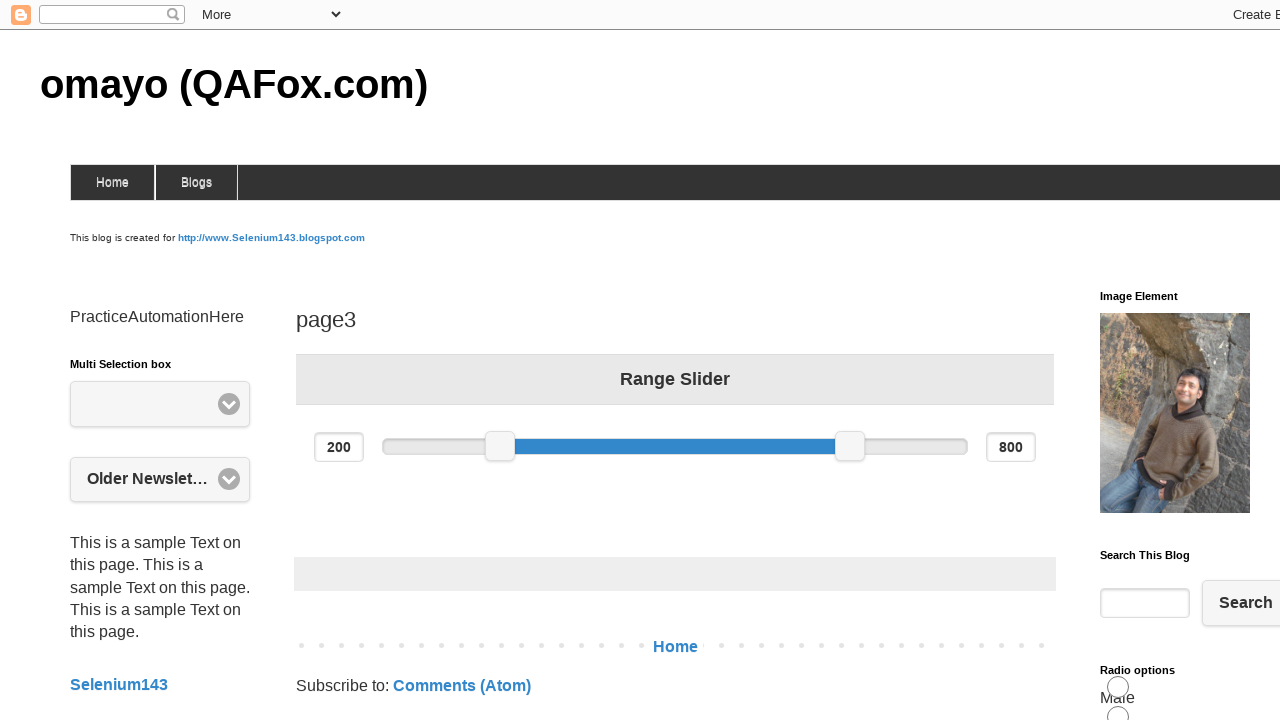

Located the slider handle element
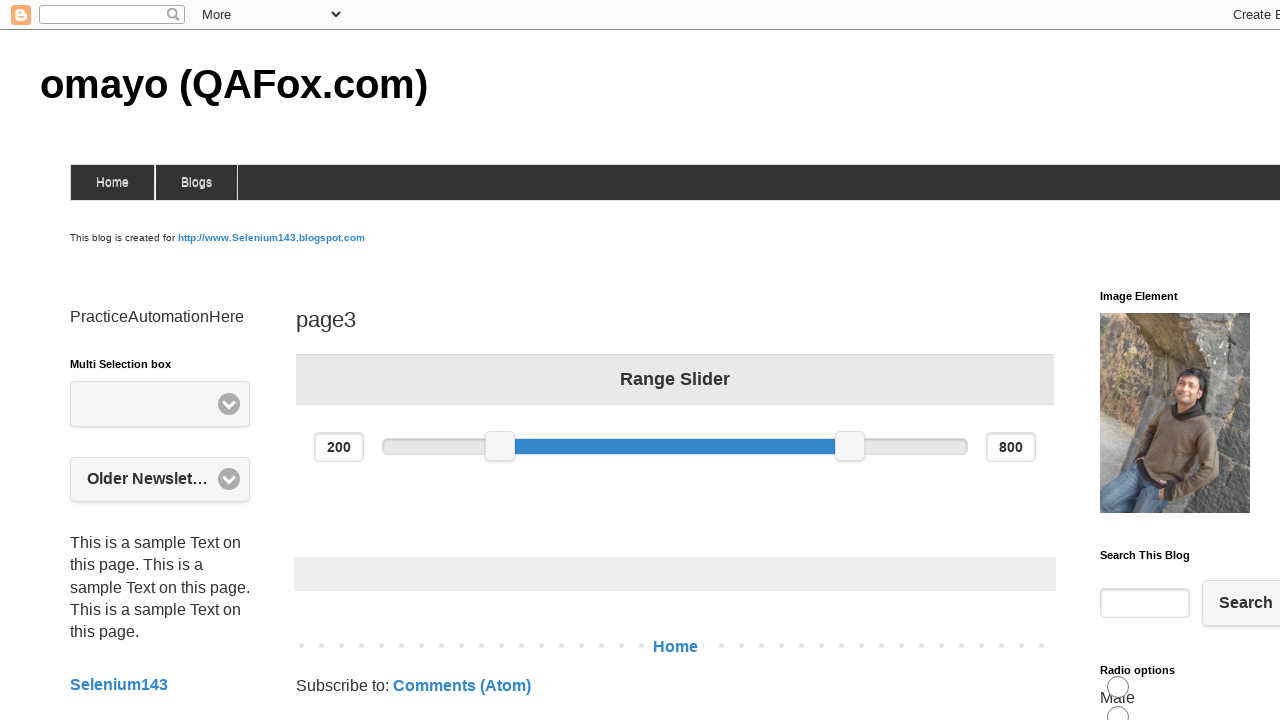

Slider handle became visible
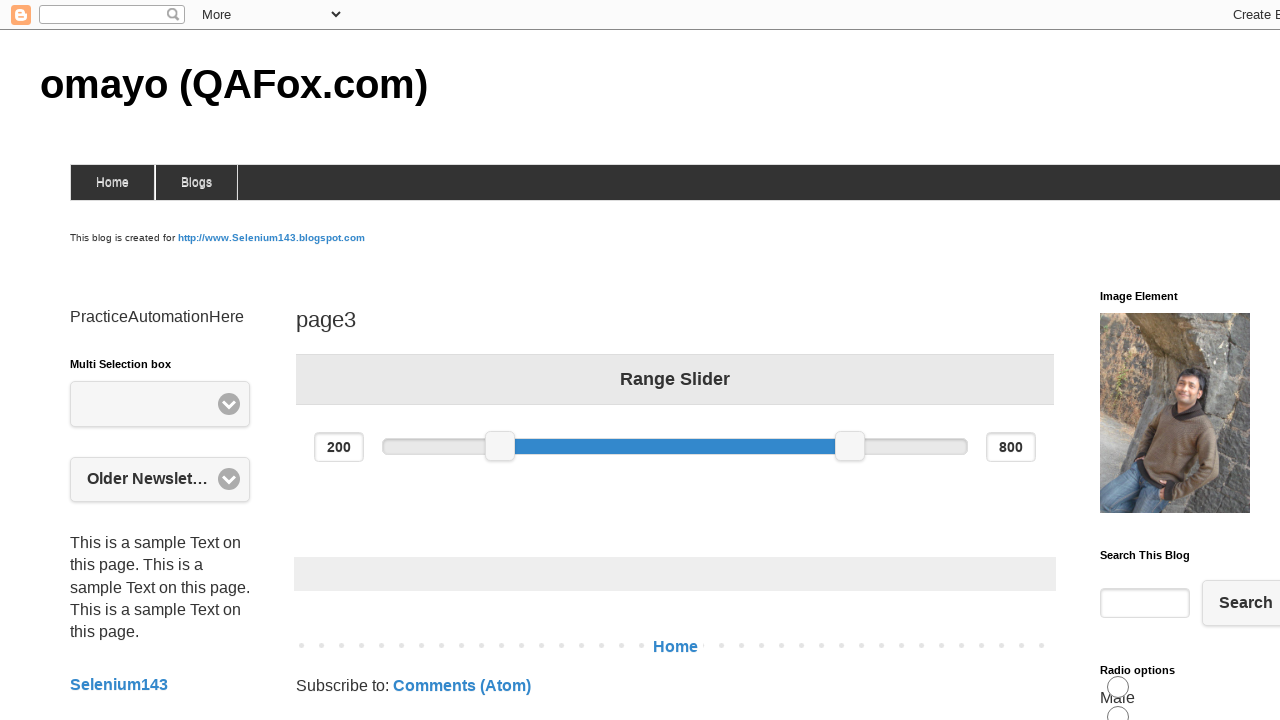

Retrieved bounding box of slider handle
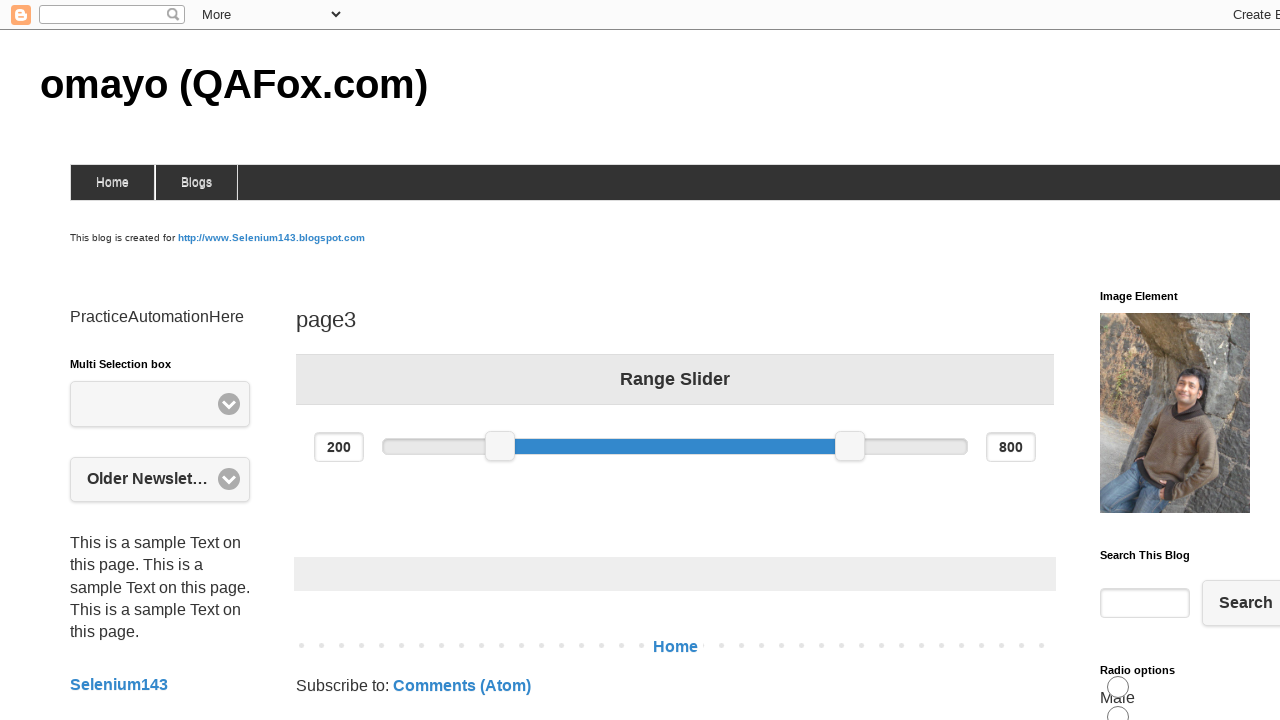

Moved mouse to slider handle center position at (500, 446)
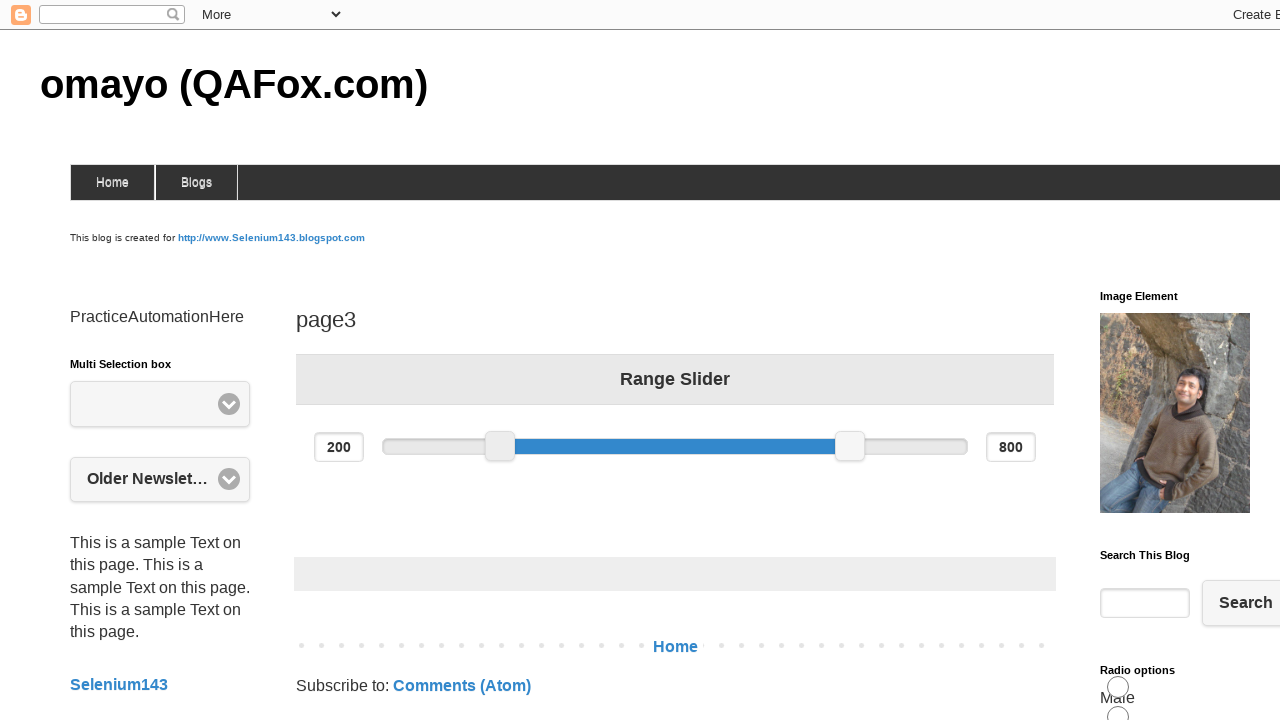

Pressed mouse button down on slider handle at (500, 446)
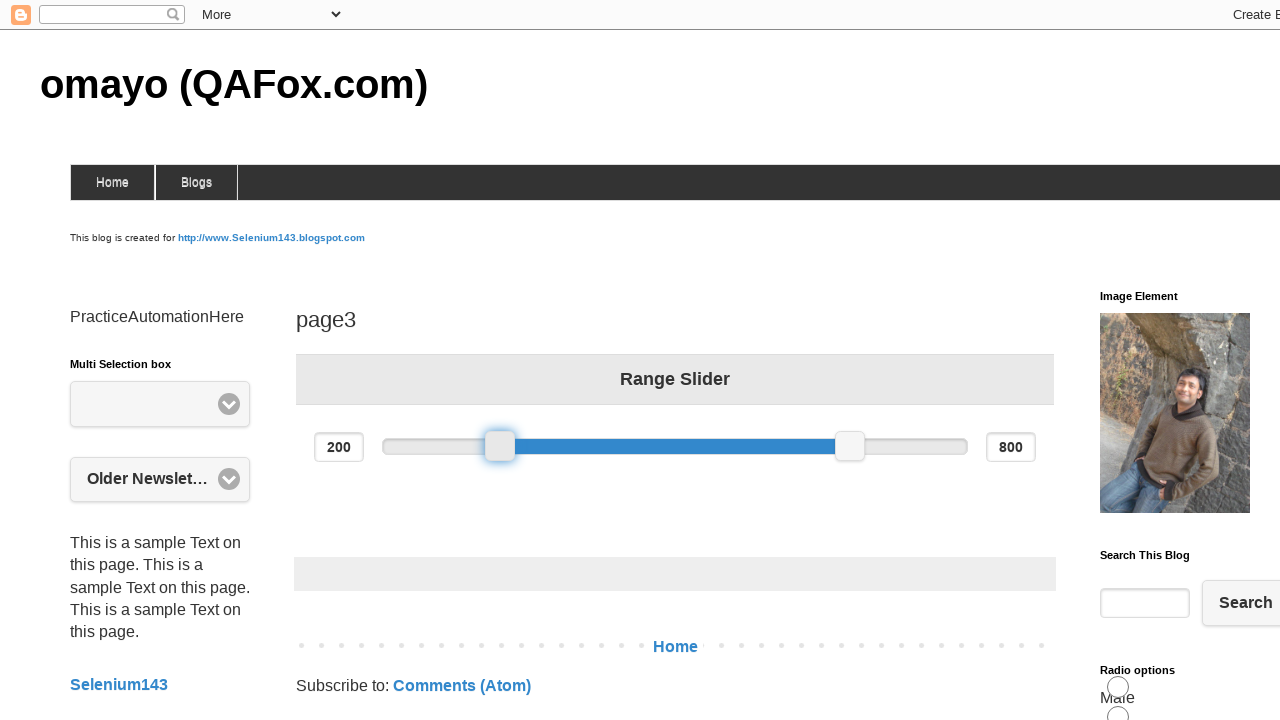

Dragged slider handle 100 pixels to the right at (600, 446)
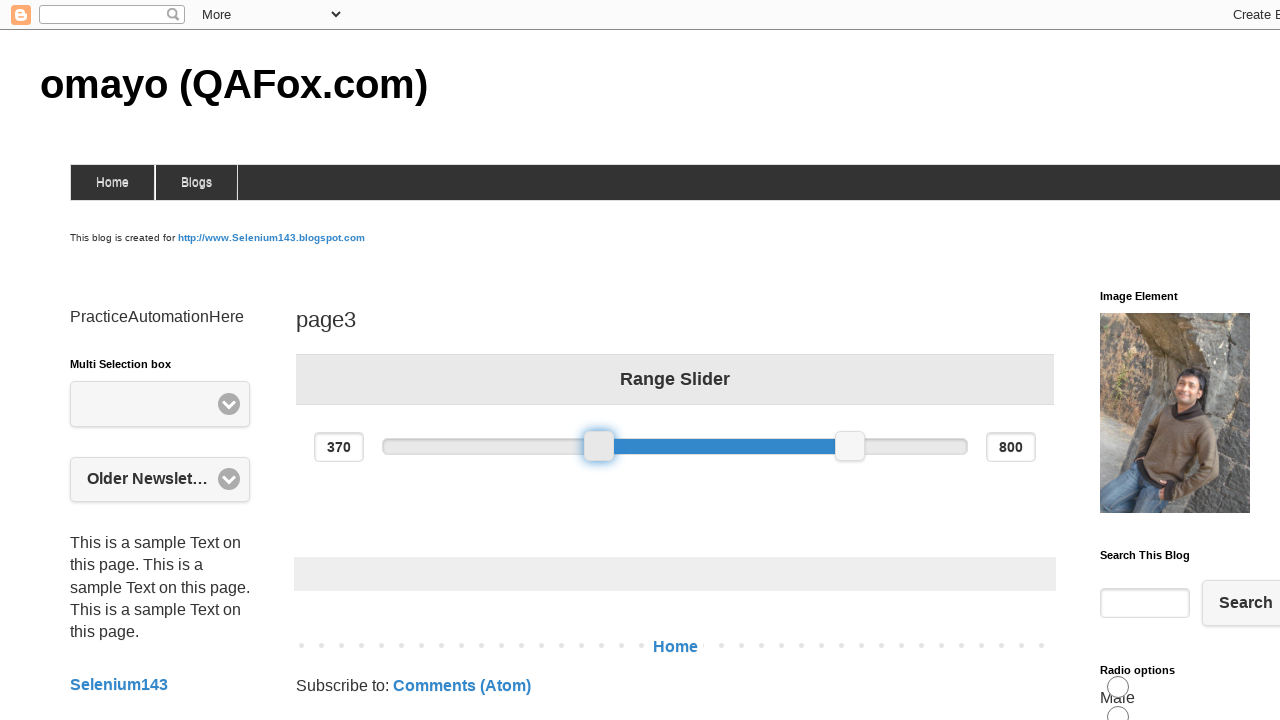

Released mouse button after slider drag operation at (600, 446)
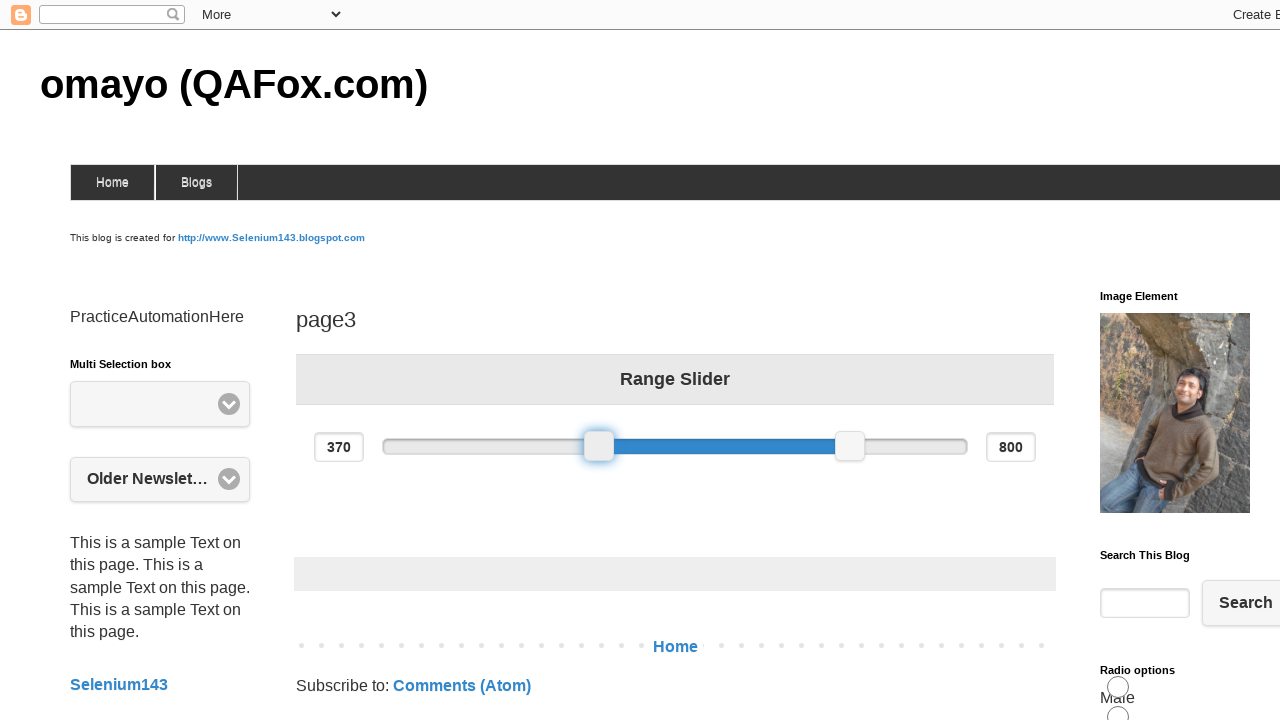

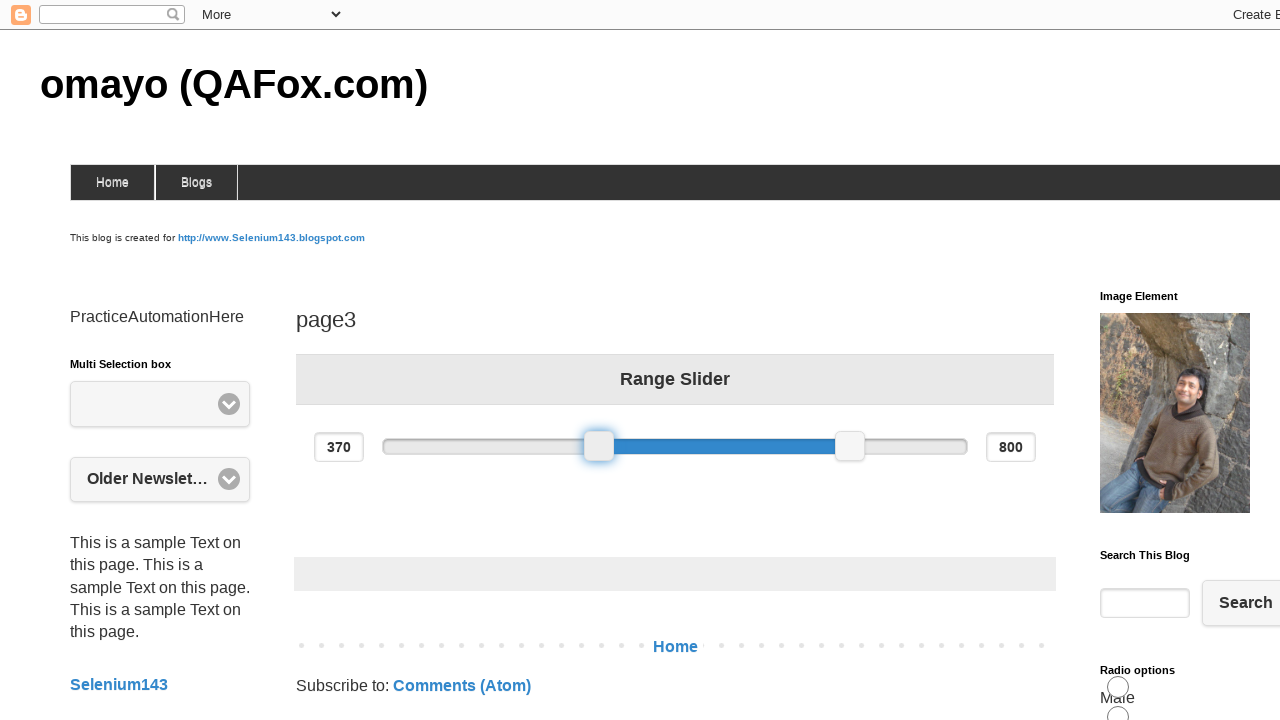